Tests browser window handling by clicking a link that opens in a new window and switching between parent and child windows

Starting URL: https://www.w3schools.com/tags/att_a_target.asp

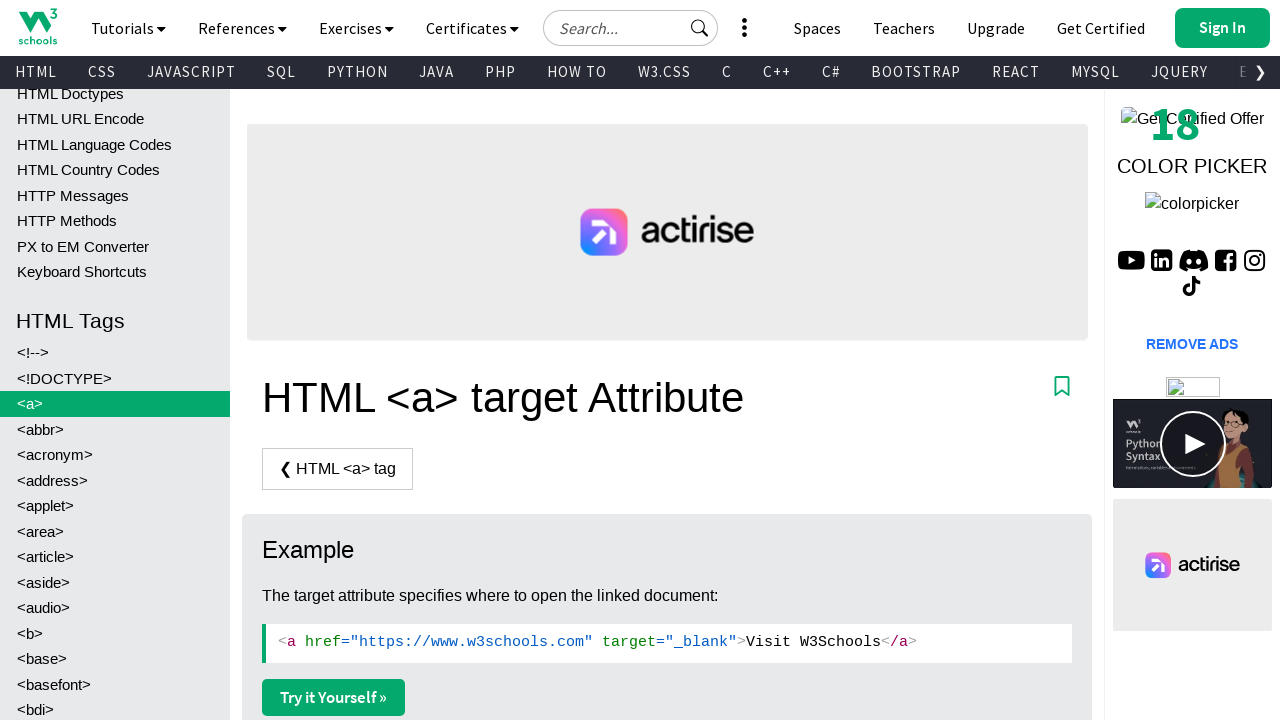

Clicked link that opens a new window at (334, 697) on xpath=//*[@id="main"]/div[2]/a
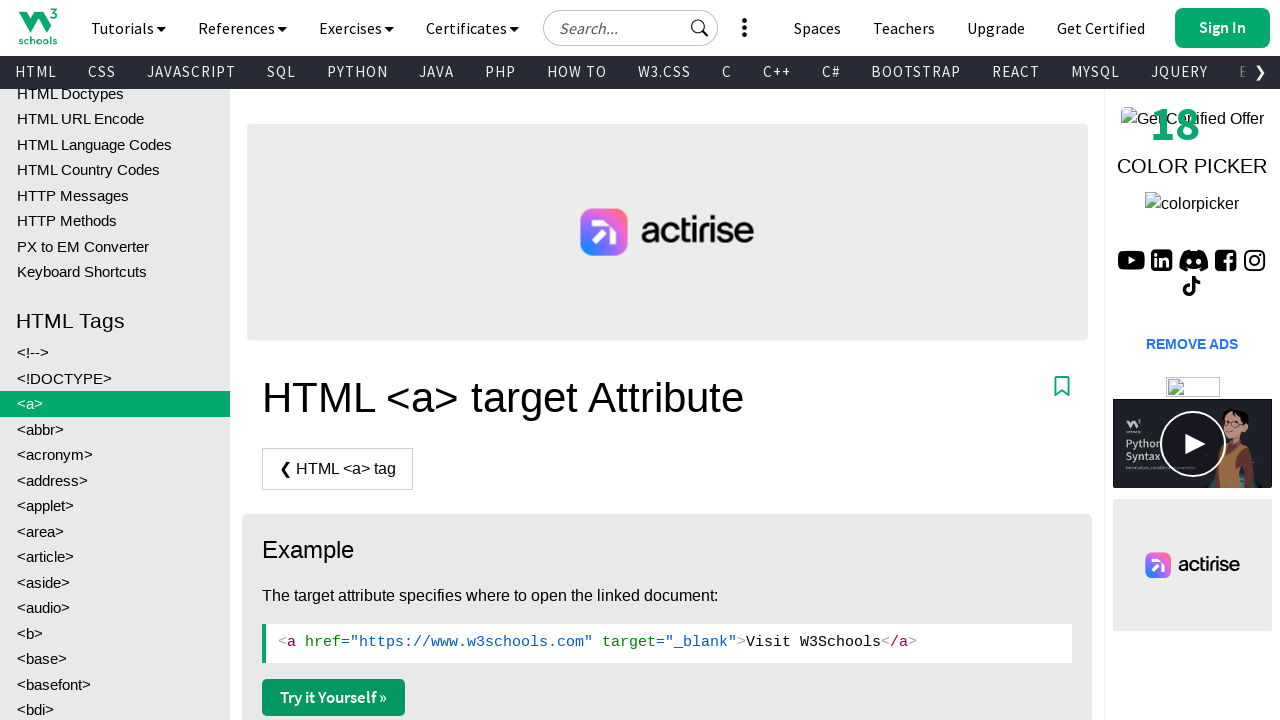

Waited for new window to open
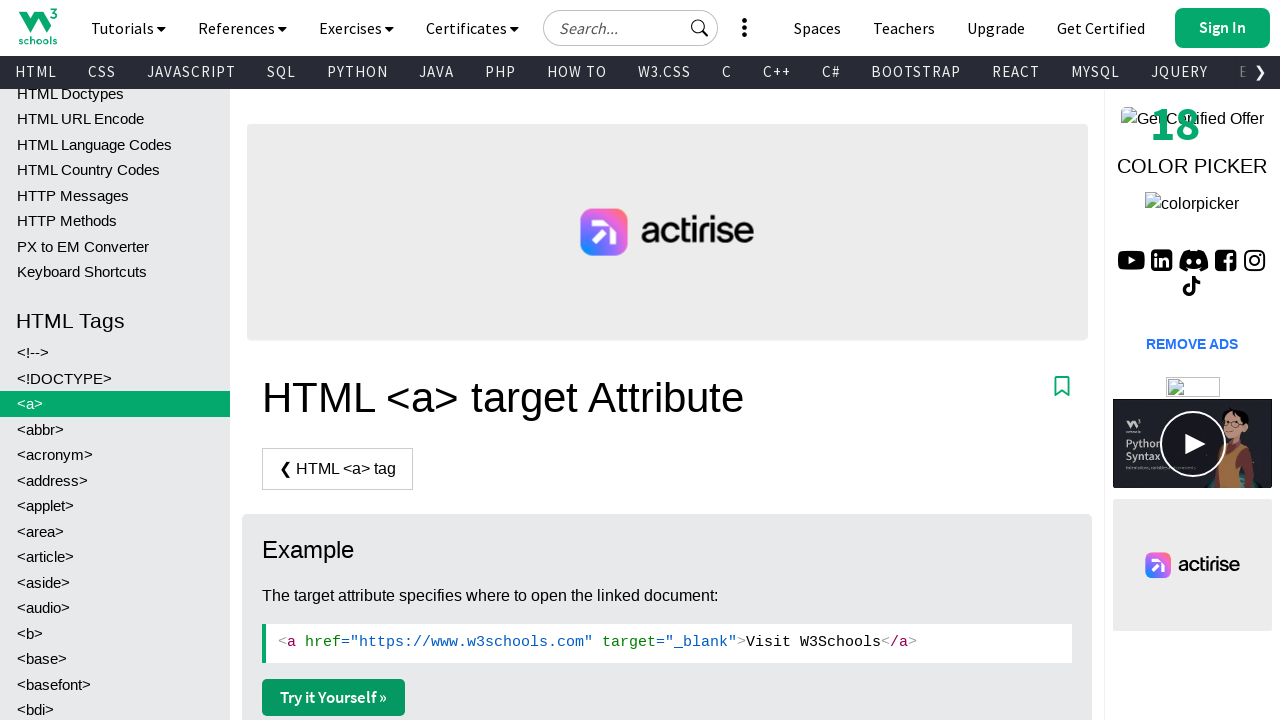

Retrieved all pages from context
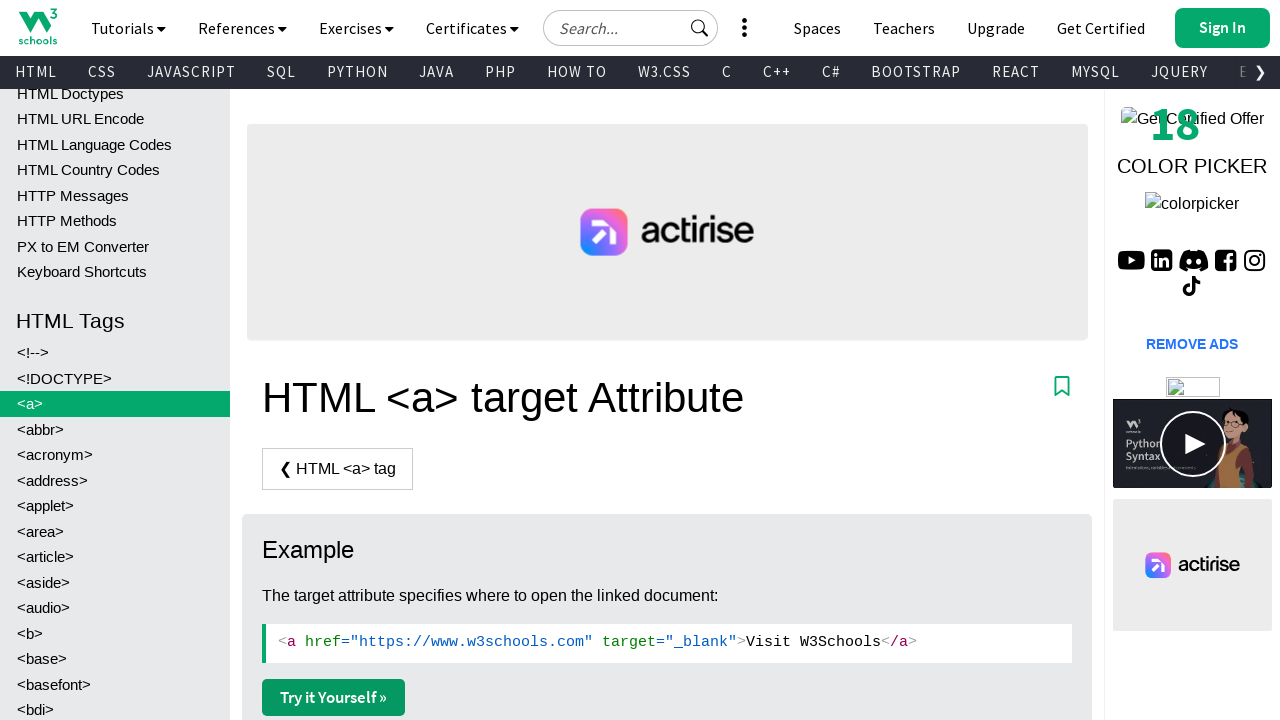

Stored references to parent and child pages
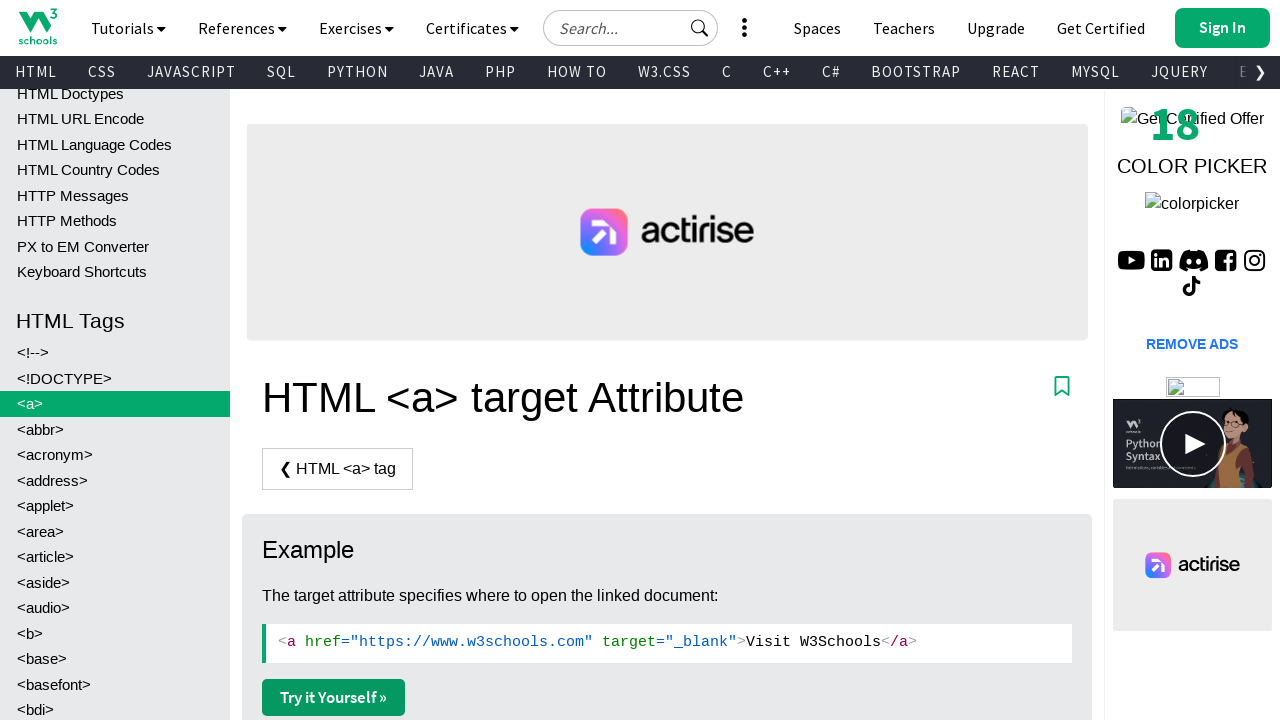

Retrieved parent page title: 'HTML a target Attribute'
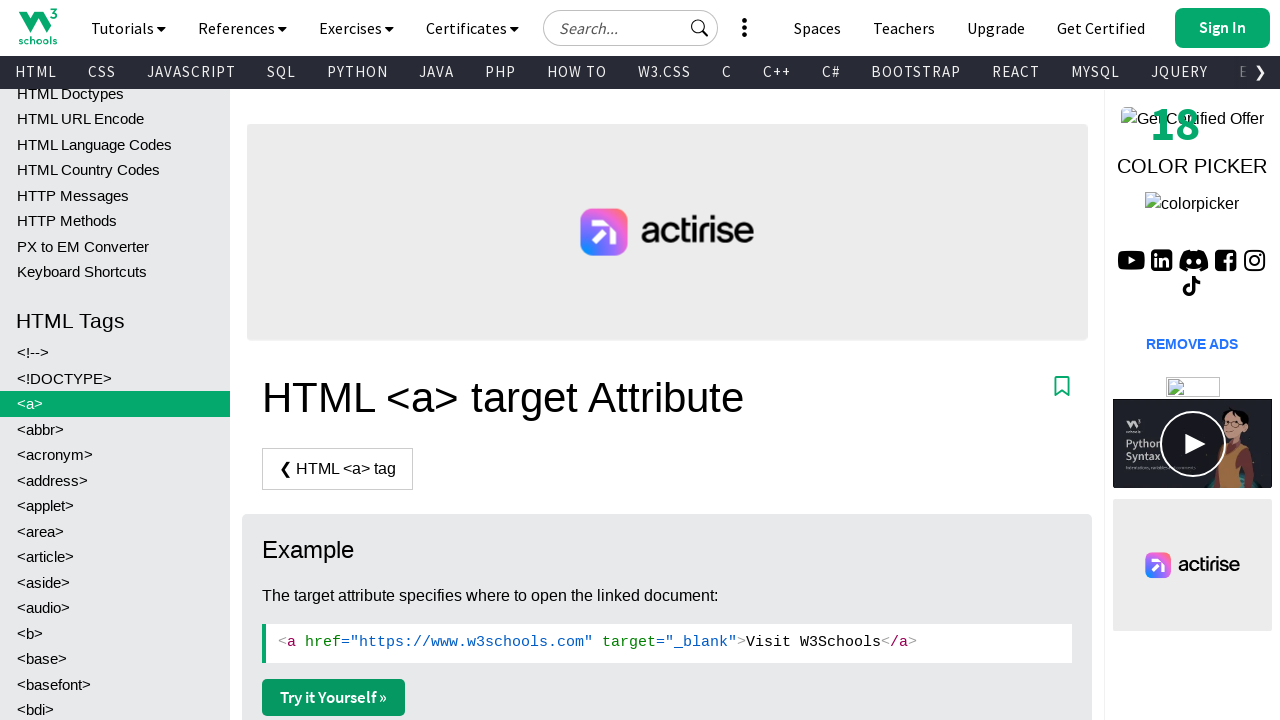

Retrieved child page title: 'W3Schools Tryit Editor'
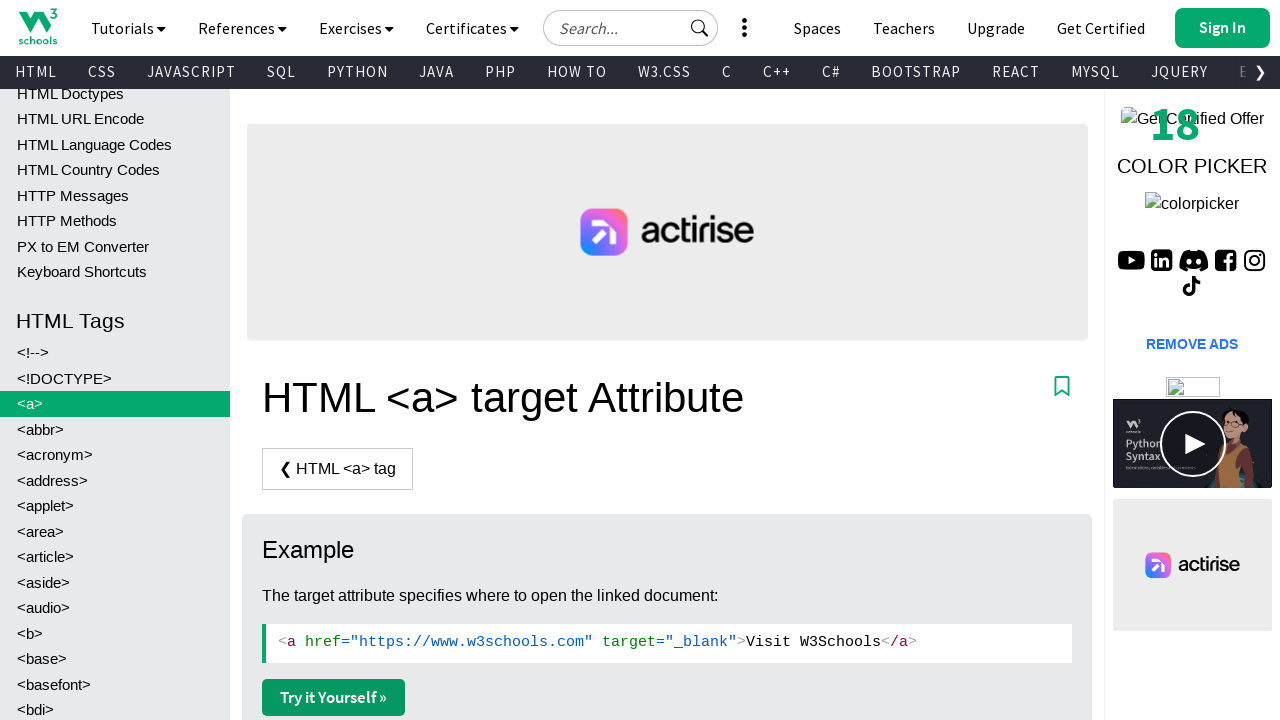

Switched focus back to parent page
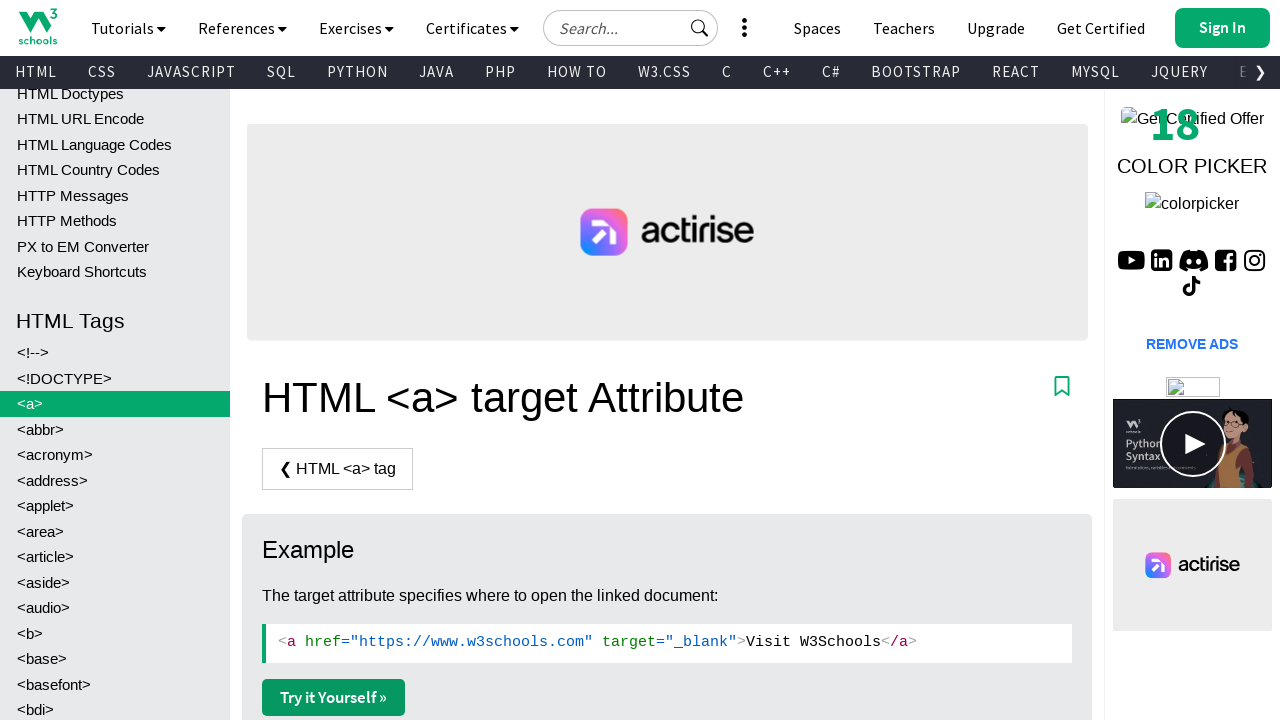

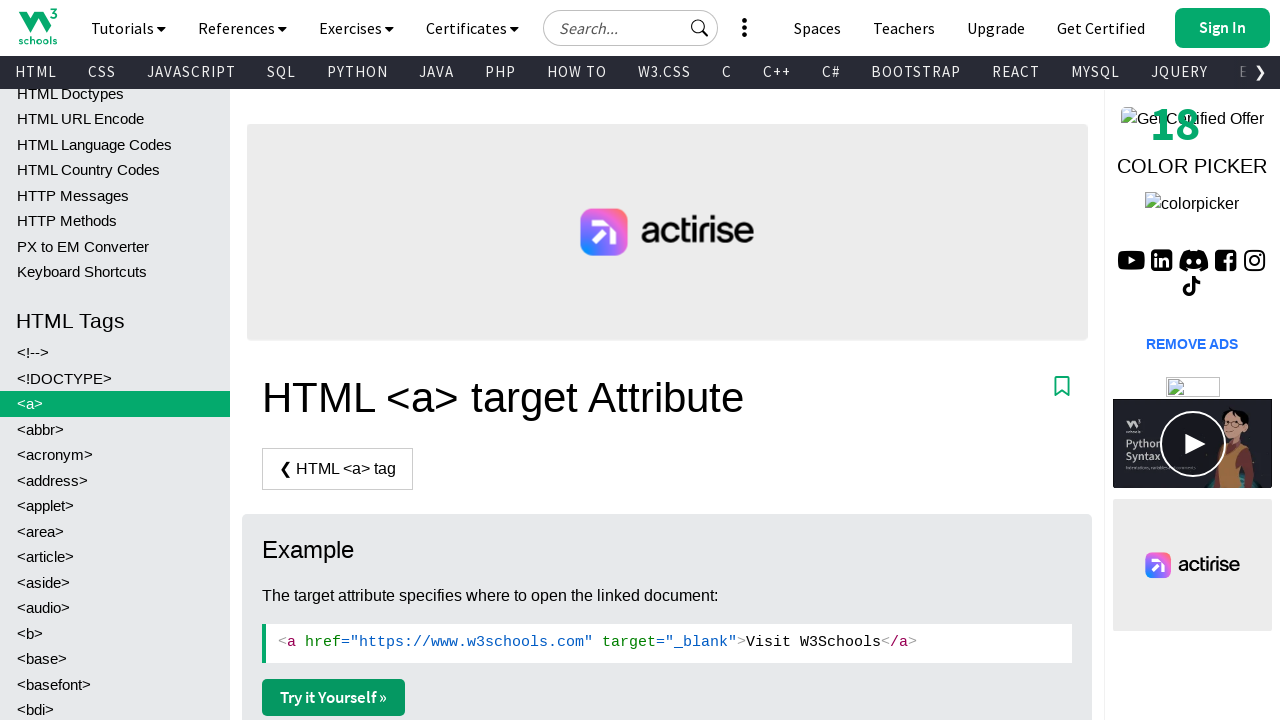